Tests alert notification by triggering an alert and accepting it

Starting URL: https://demoqa.com/alerts

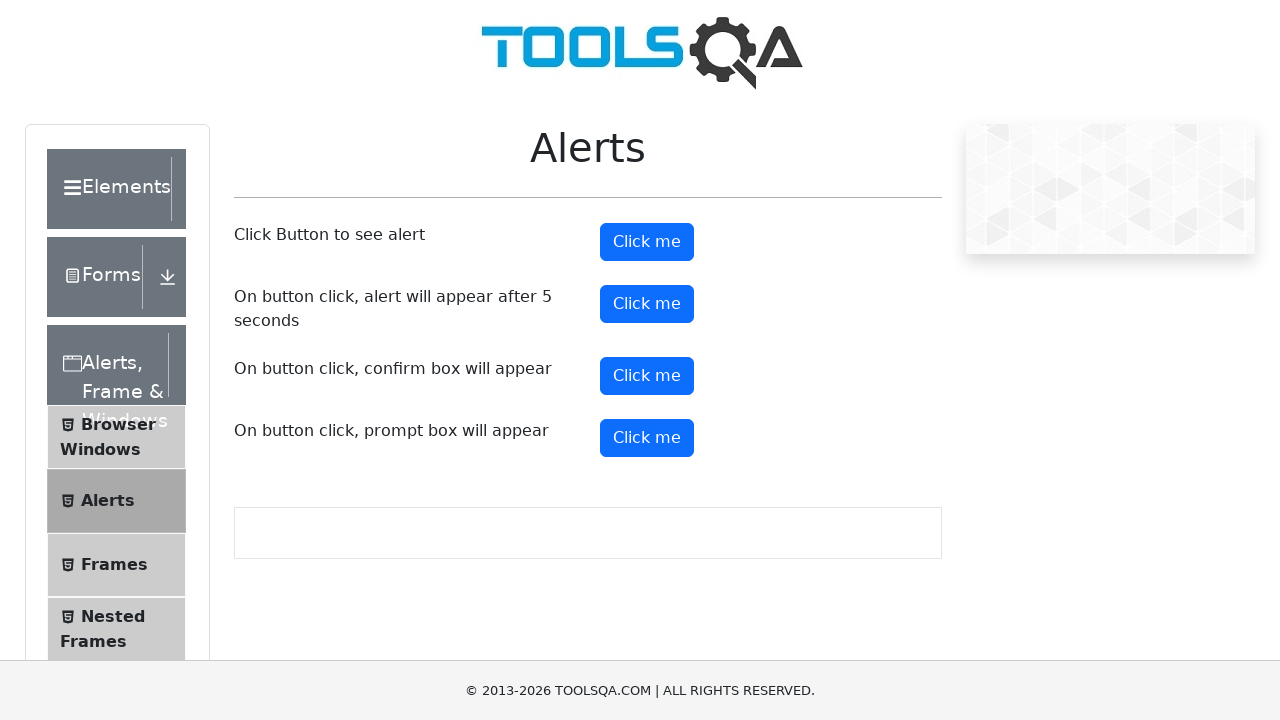

Clicked alert button to trigger notification alert at (647, 242) on #alertButton
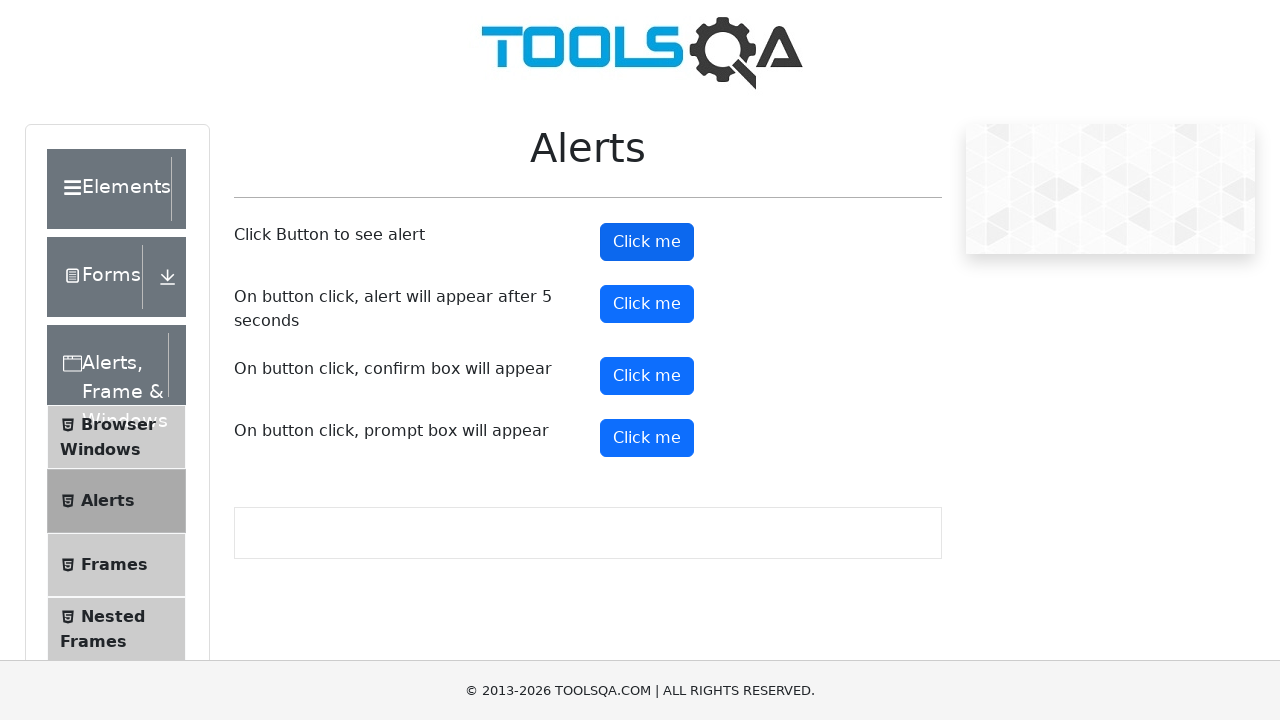

Accepted the alert notification dialog
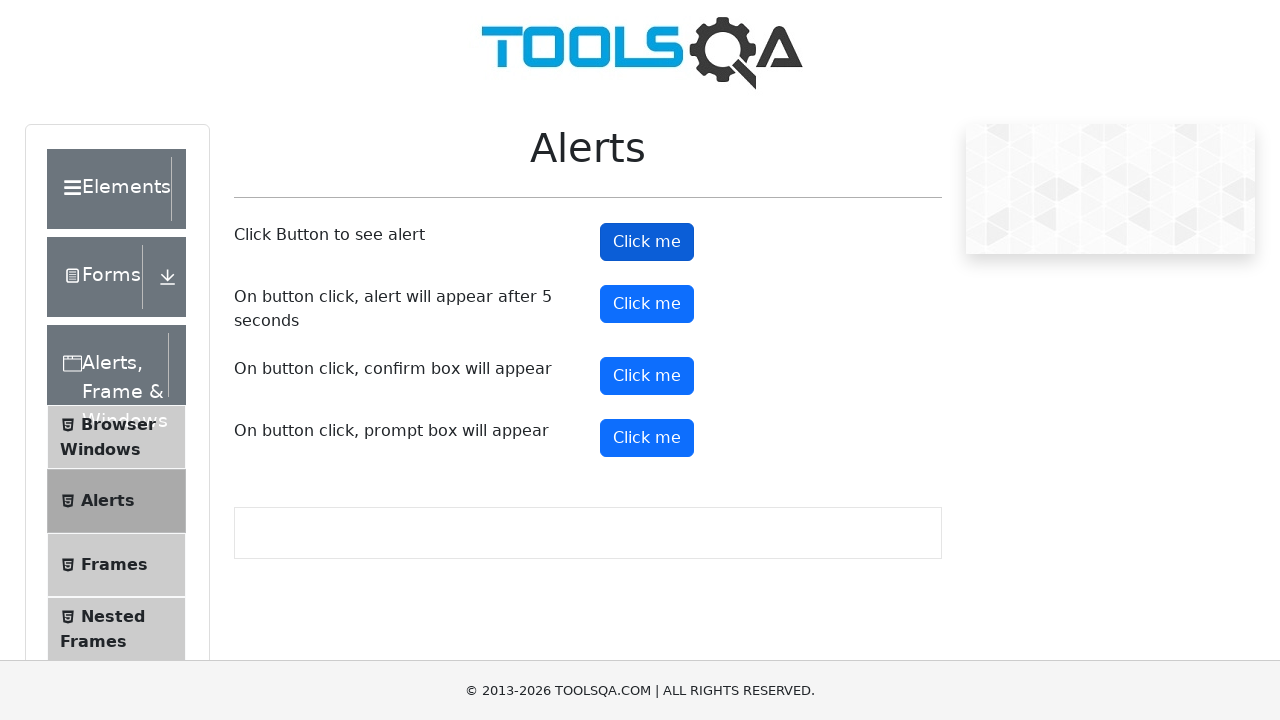

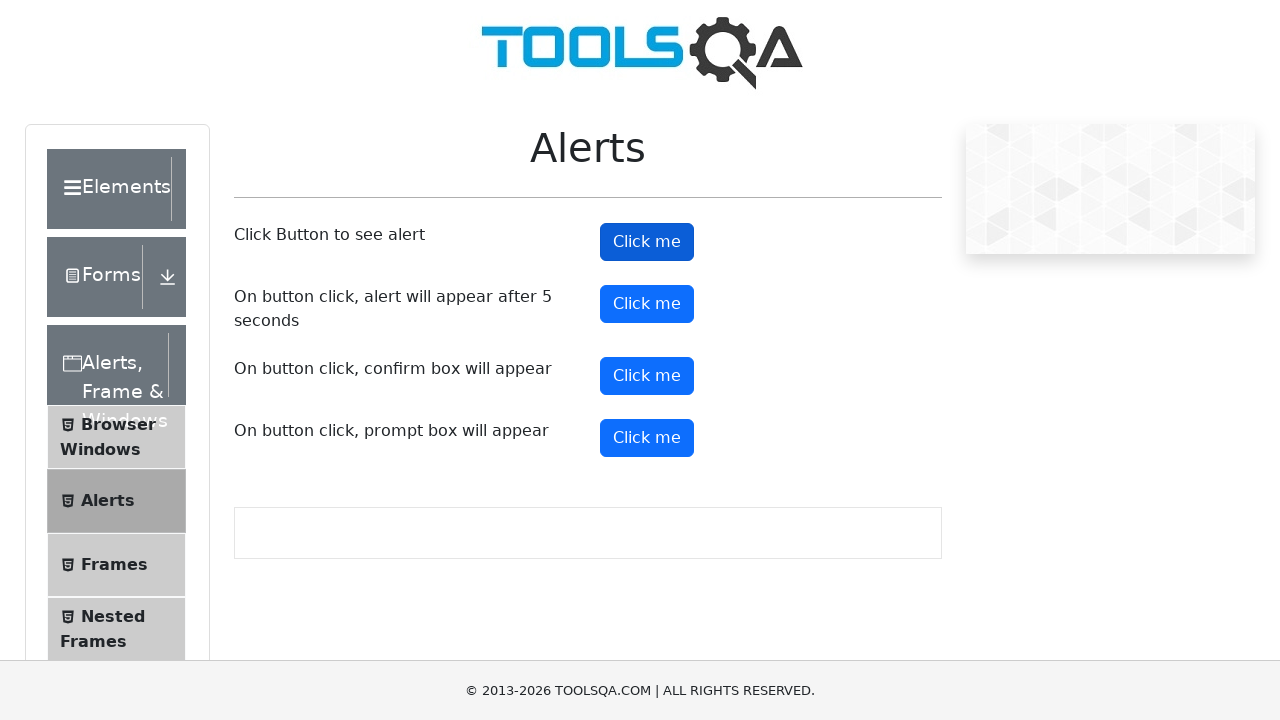